Navigates to Target website and clicks on the shopping cart icon

Starting URL: https://www.target.com/

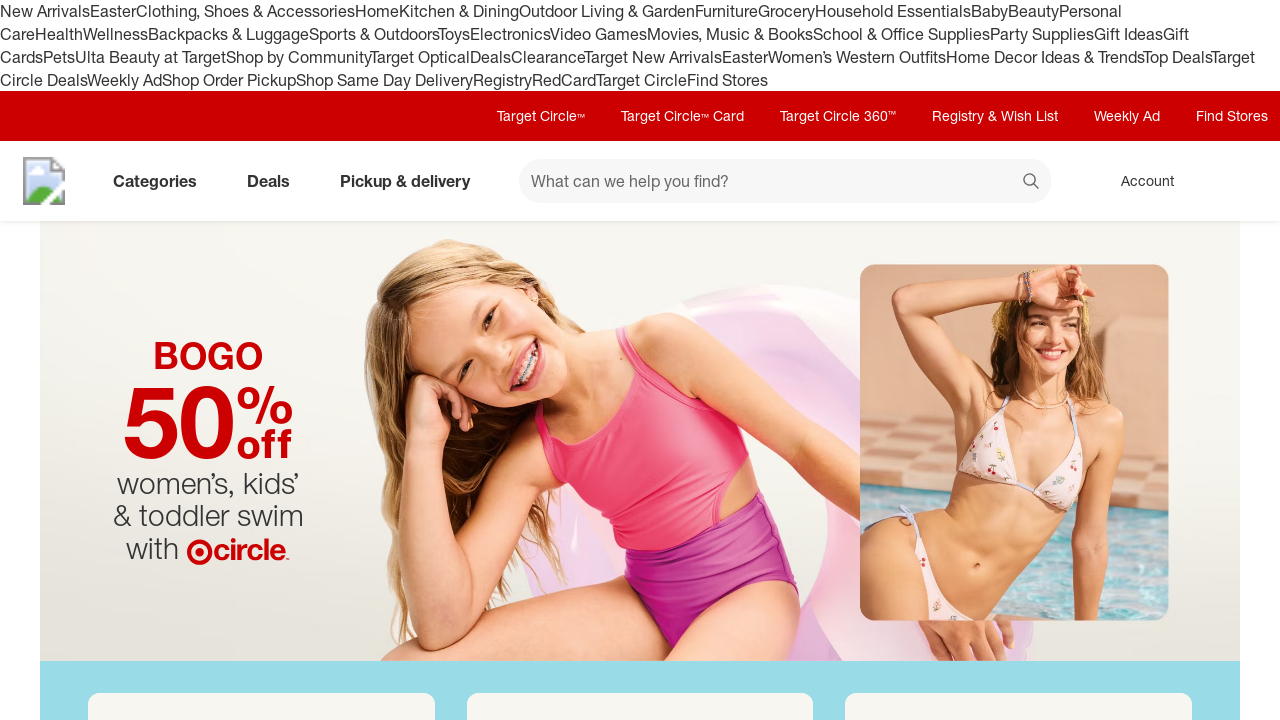

Navigated to Target website
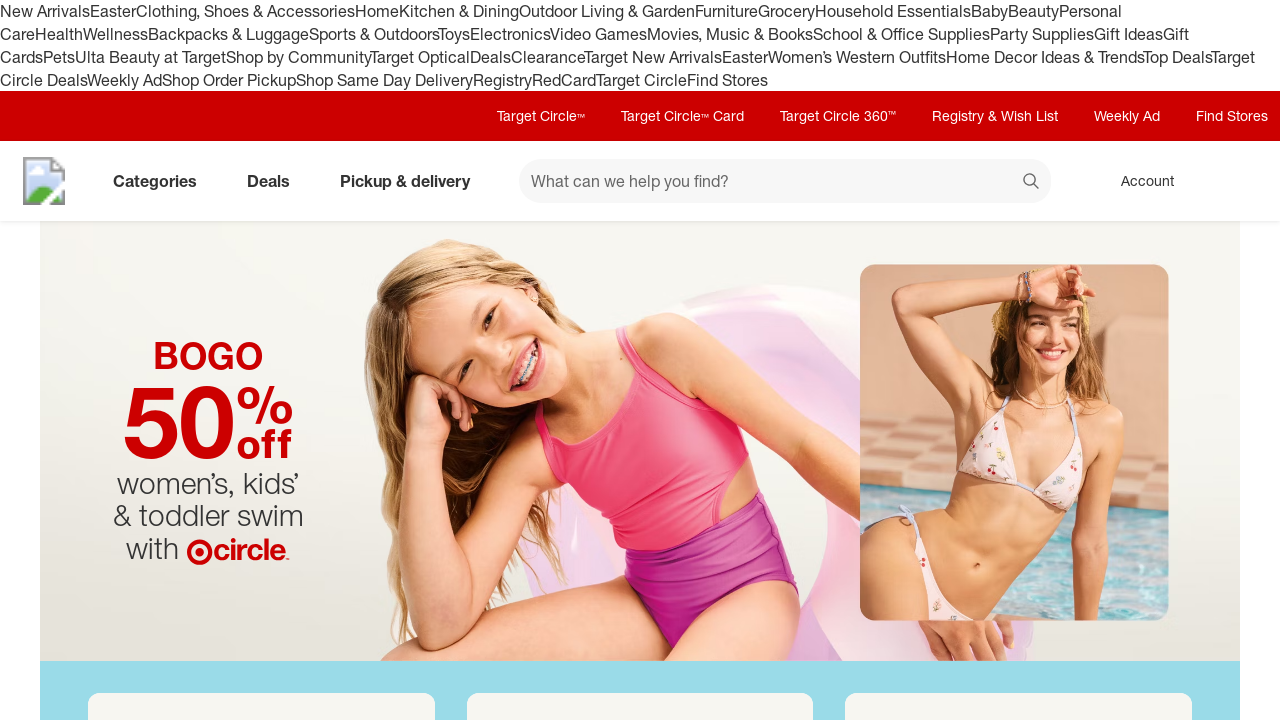

Clicked on the shopping cart icon at (1238, 181) on a[data-test='@web/CartLink']
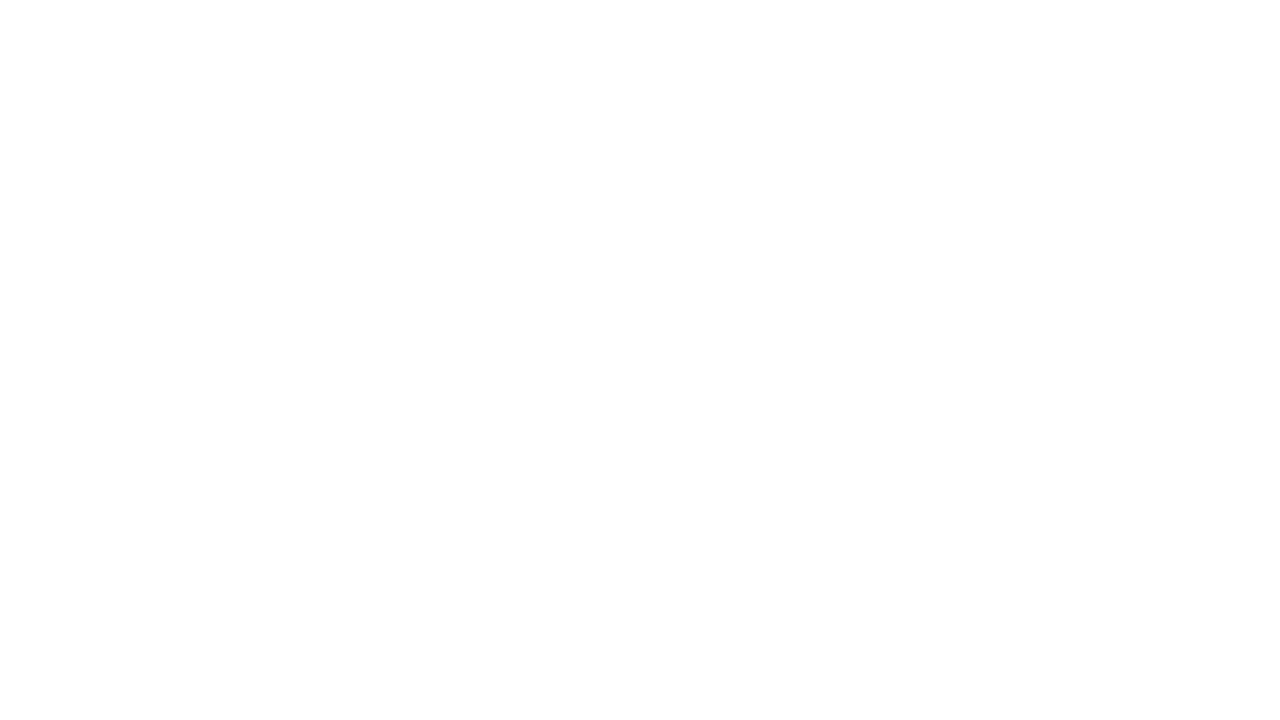

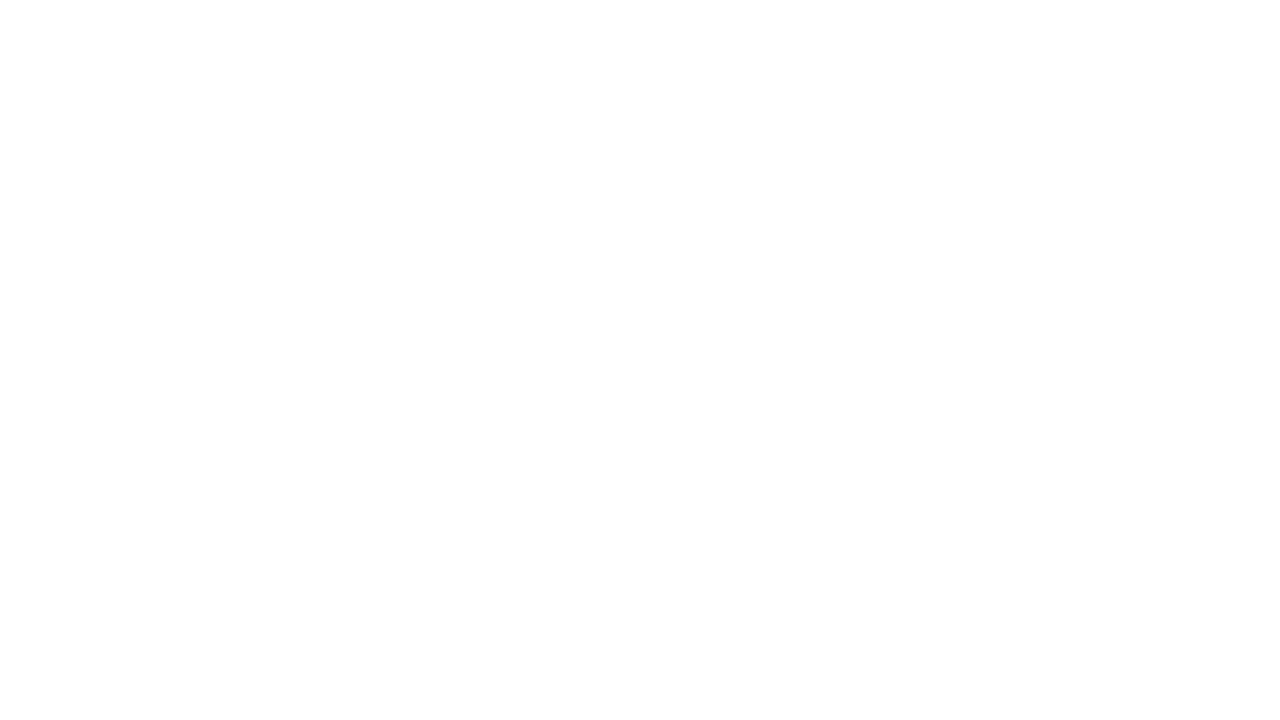